Navigates to Rahul Shetty Academy website and verifies the page loads by checking the title and URL are accessible.

Starting URL: https://rahulshettyacademy.com

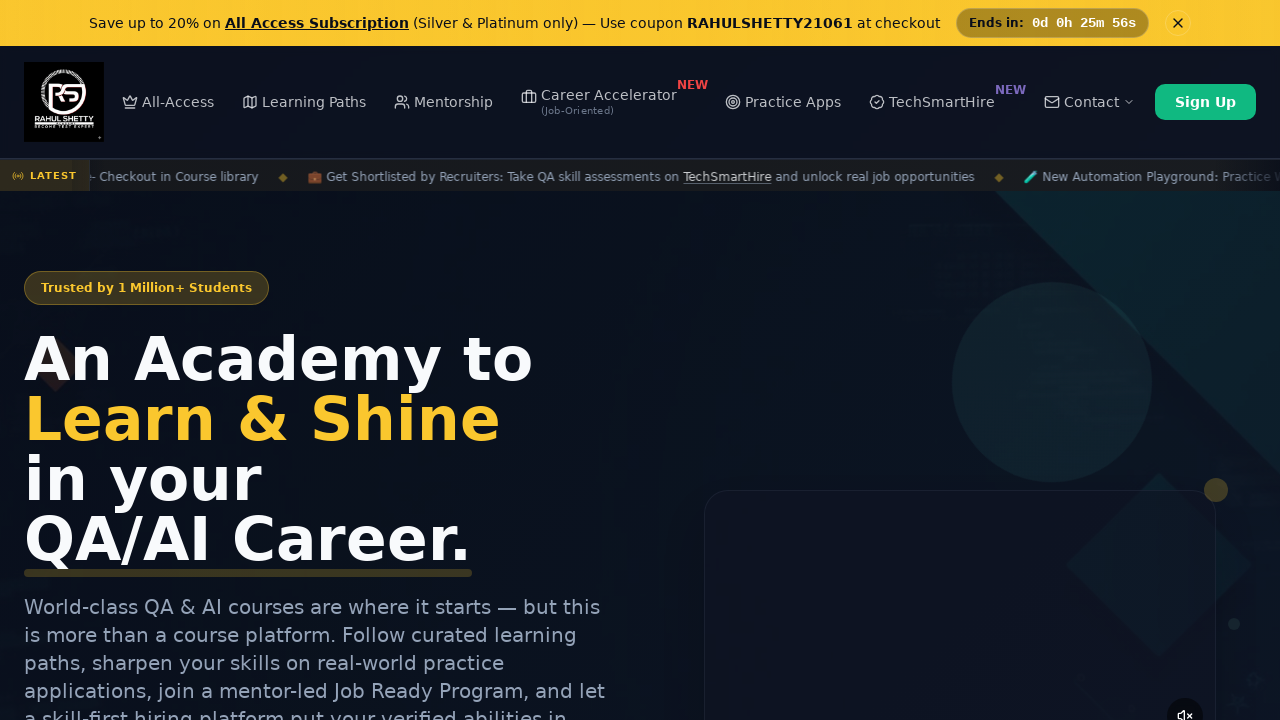

Waited for page to reach domcontentloaded state
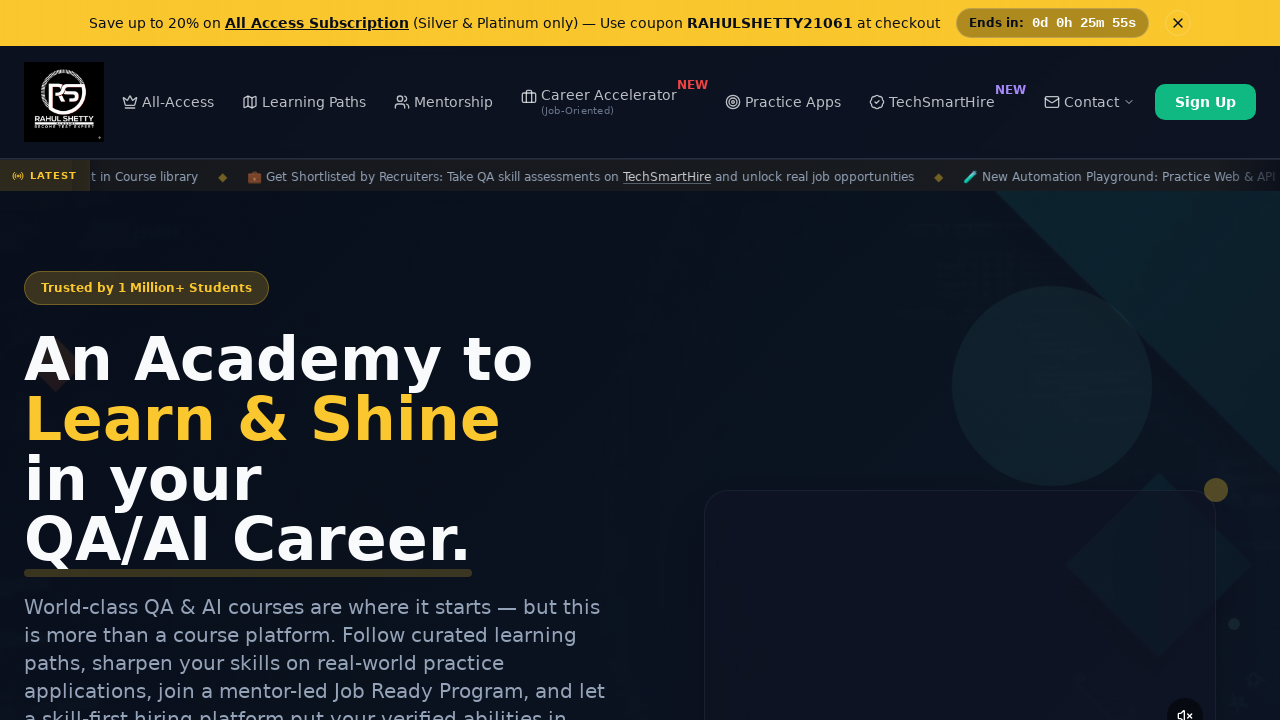

Verified page title is not empty
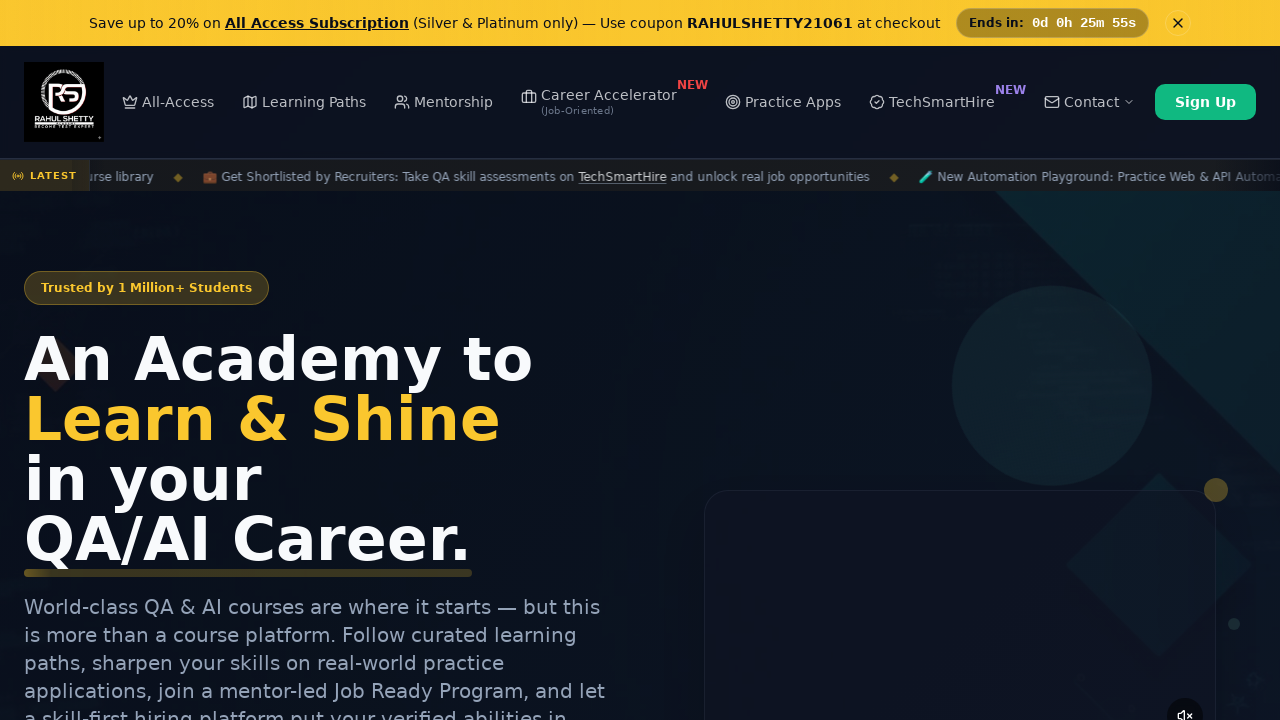

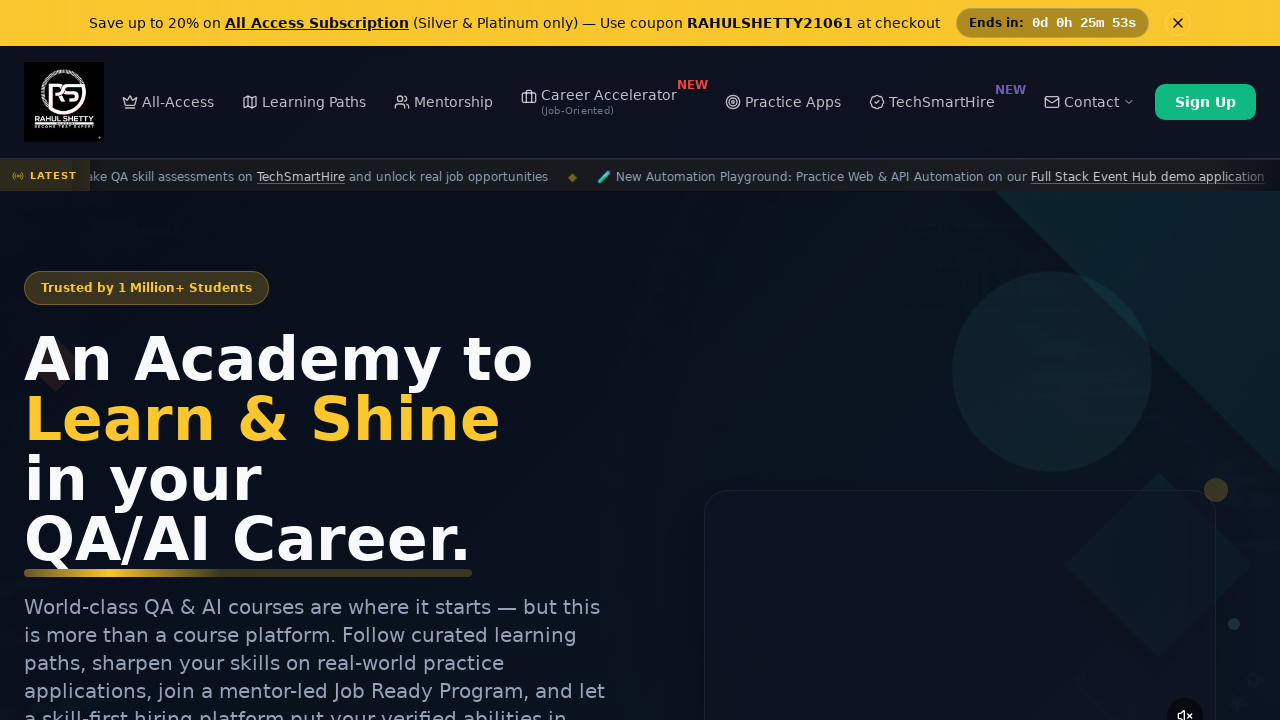